Tests radio button interaction on an HTML forms tutorial page by locating radio buttons by name and clicking the first one in the group.

Starting URL: http://www.echoecho.com/htmlforms10.htm

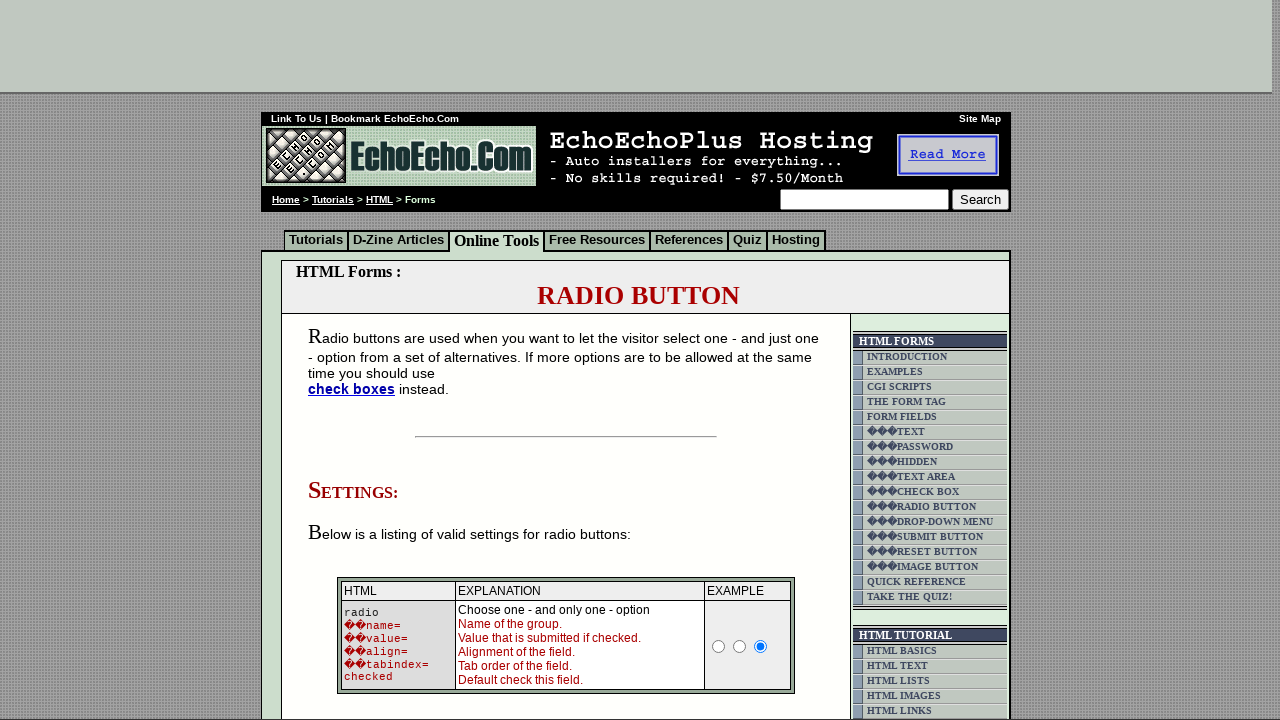

Located all radio buttons in group 'group1'
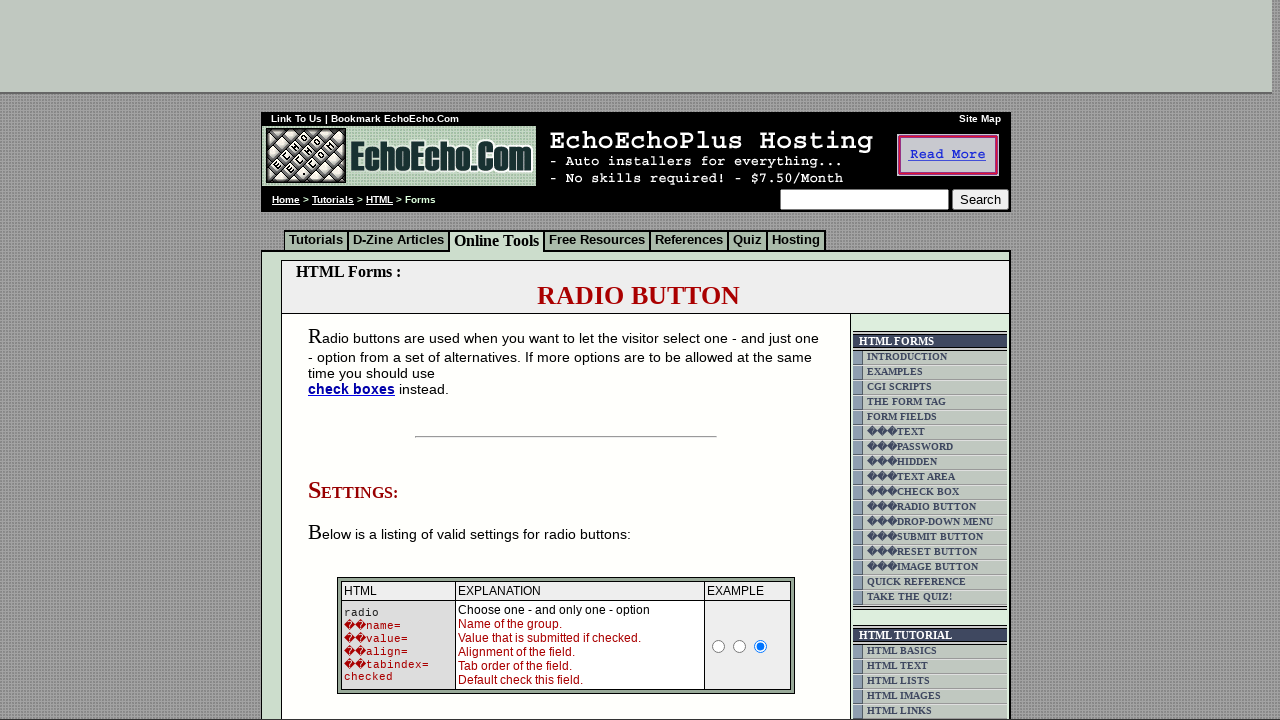

First radio button in group is present and visible
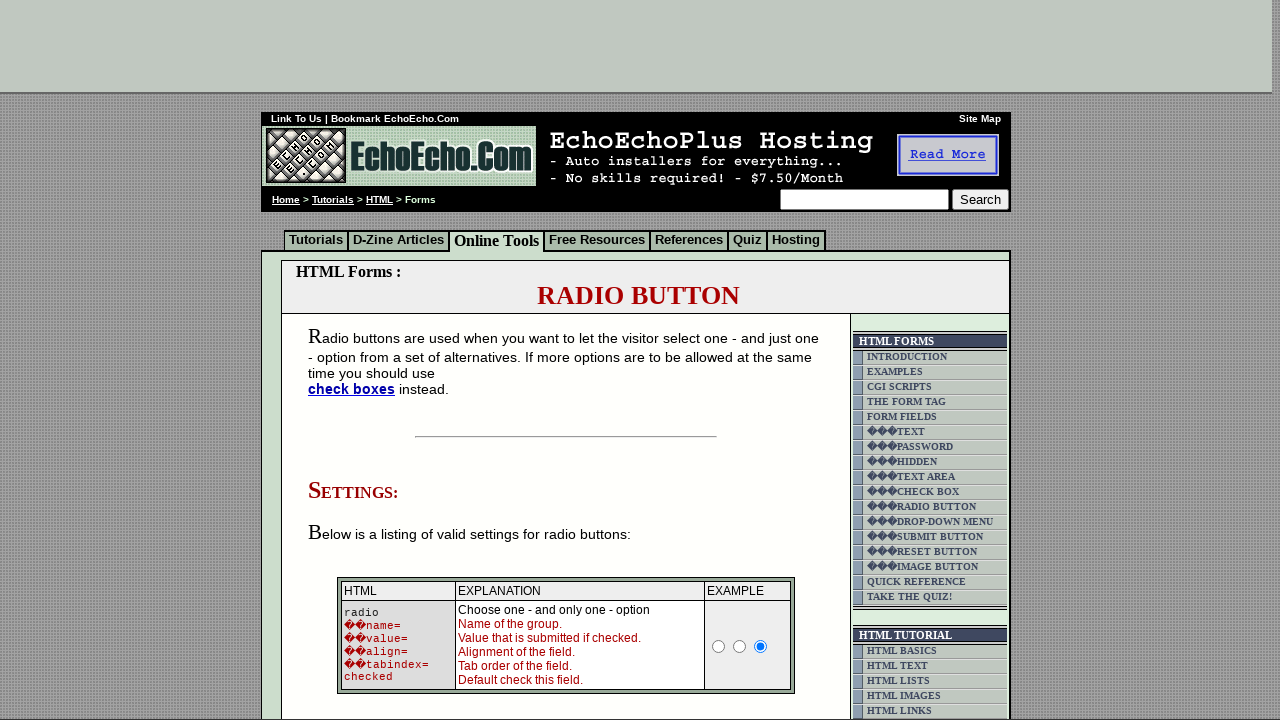

Clicked the first radio button in group 'group1' at (356, 360) on input[name='group1'] >> nth=0
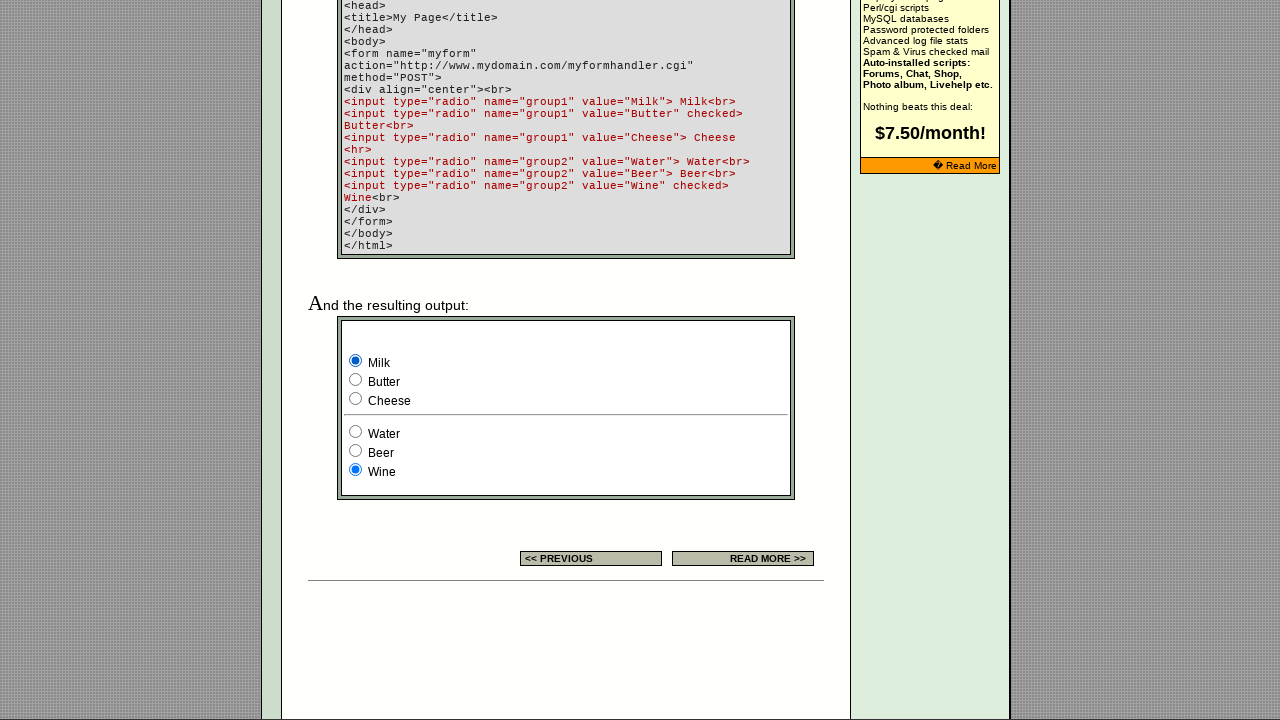

Verified that the first radio button is now checked
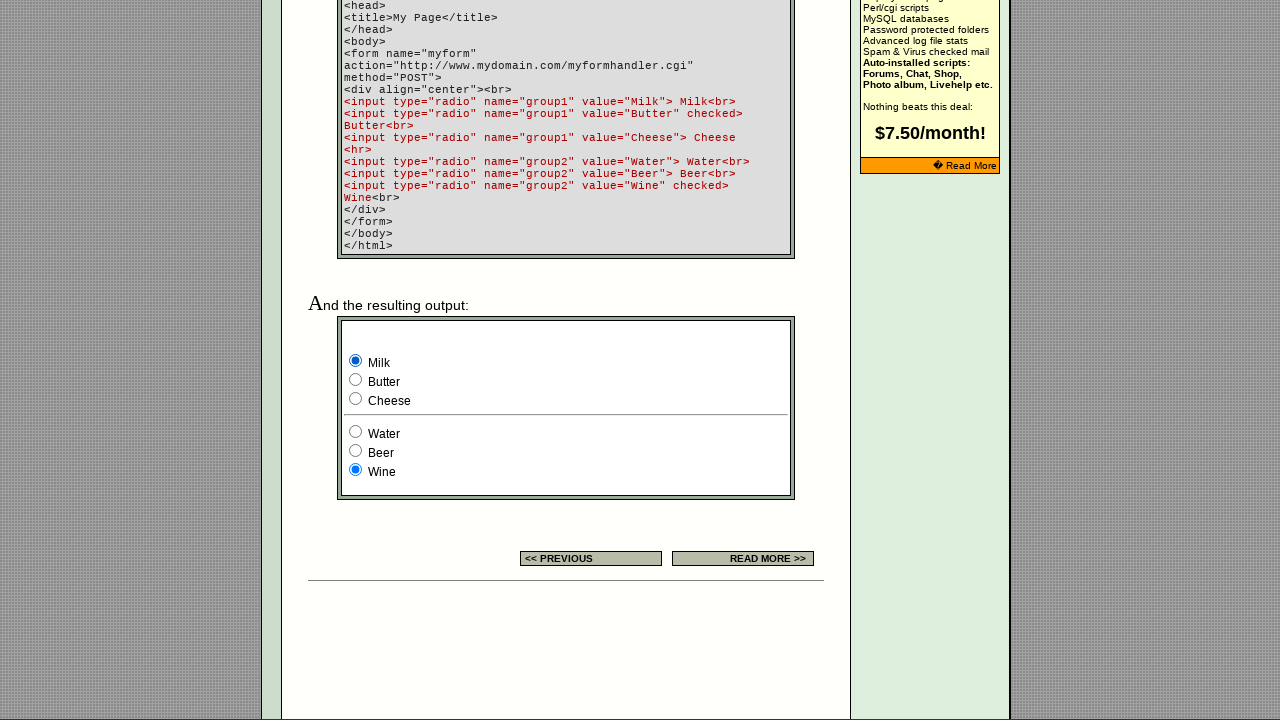

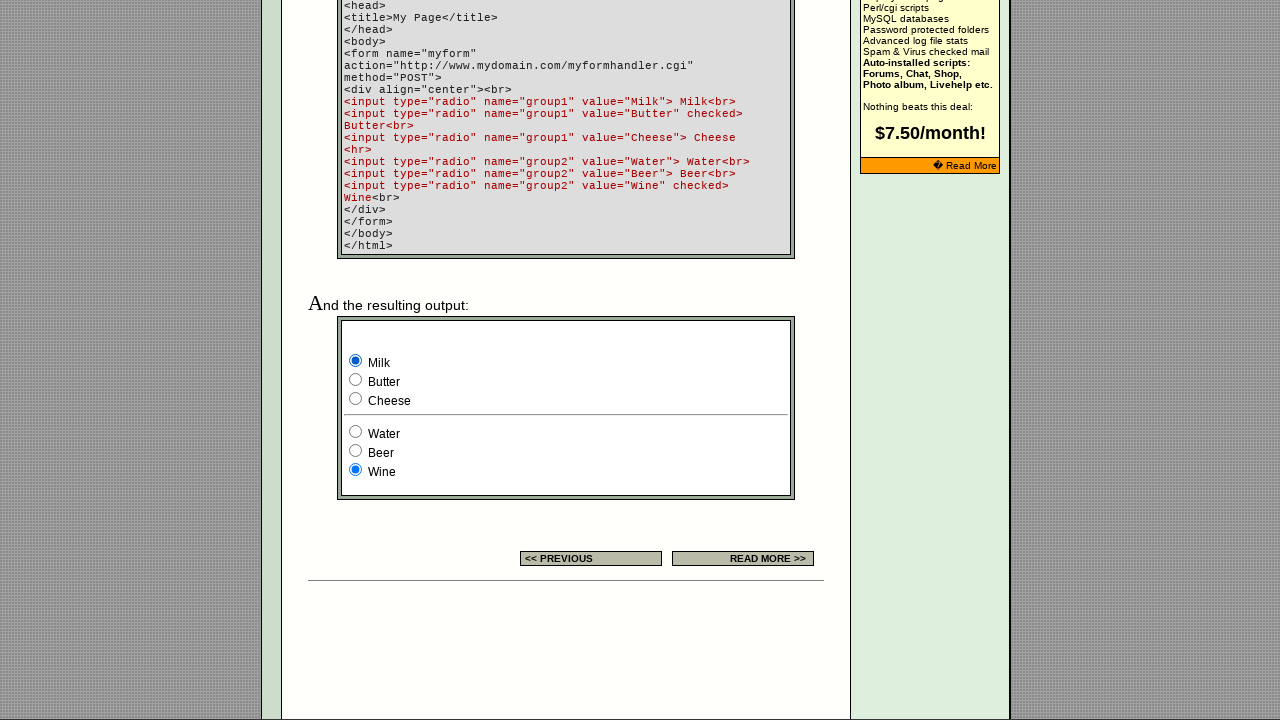